Tests checkbox interaction by verifying initial checkbox states, clicking to toggle them, and asserting that the first checkbox becomes checked and the second becomes unchecked.

Starting URL: http://the-internet.herokuapp.com/checkboxes

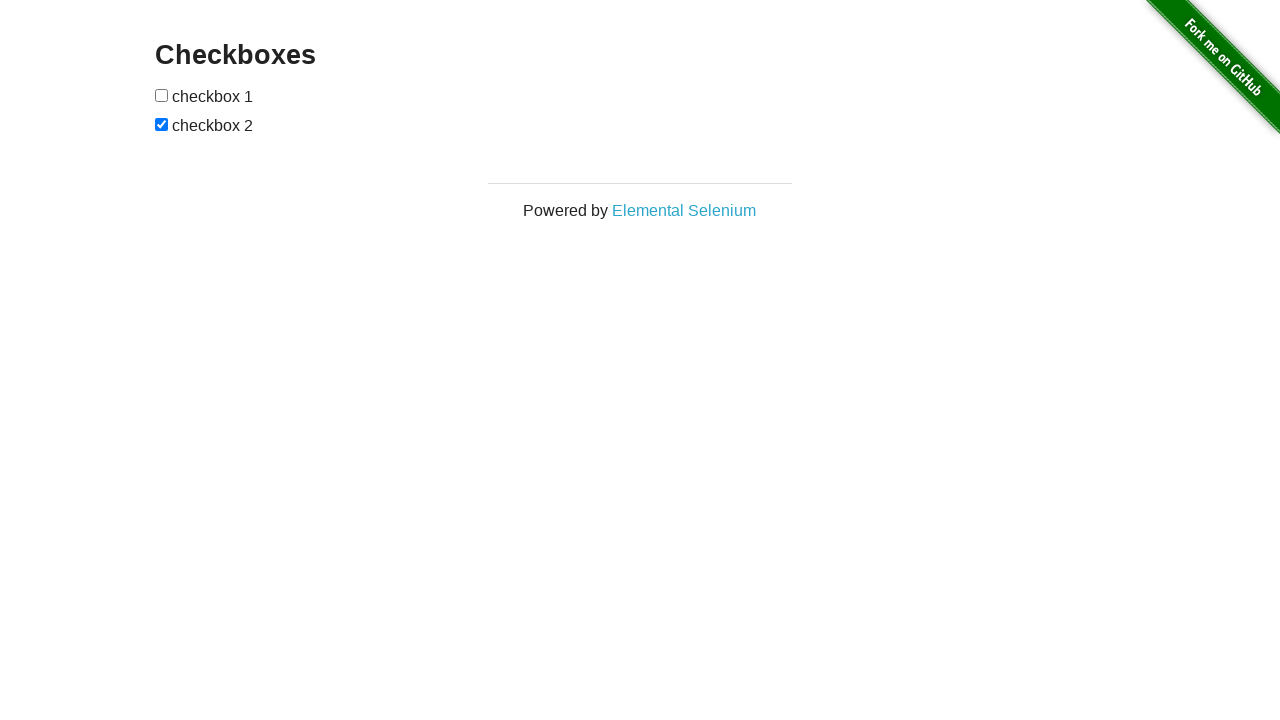

Located all checkboxes on the page
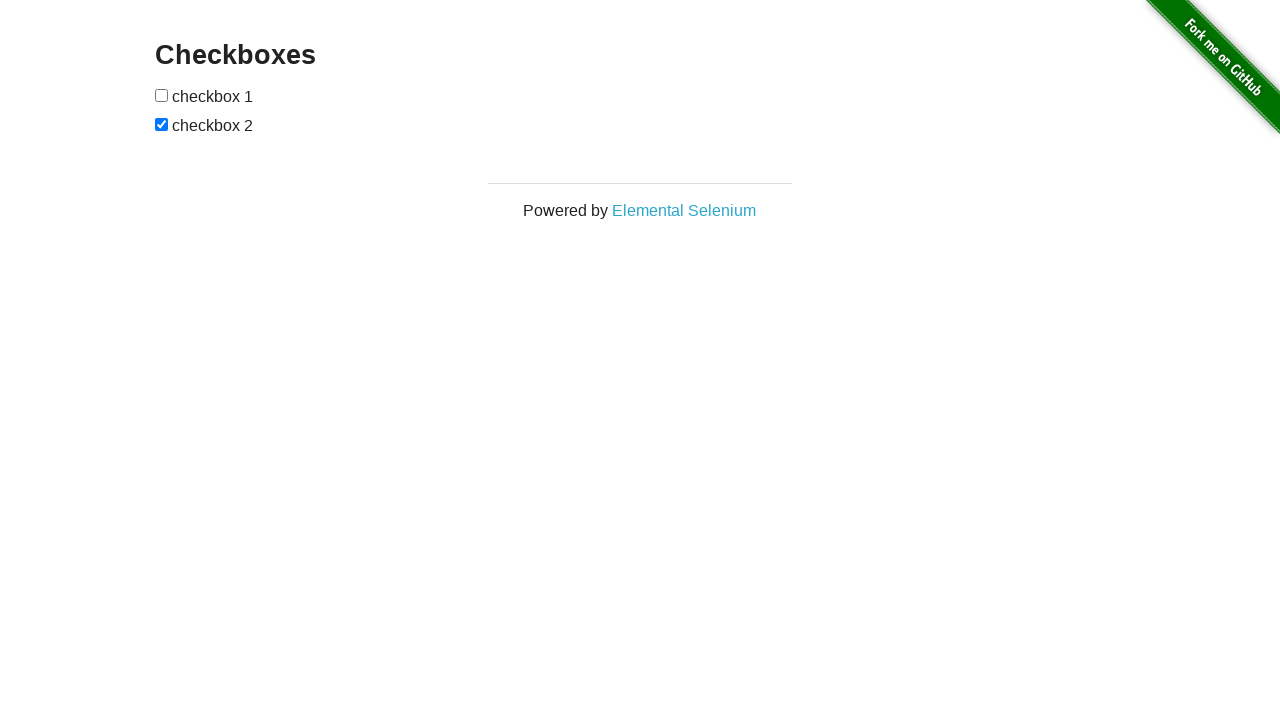

Selected first checkbox
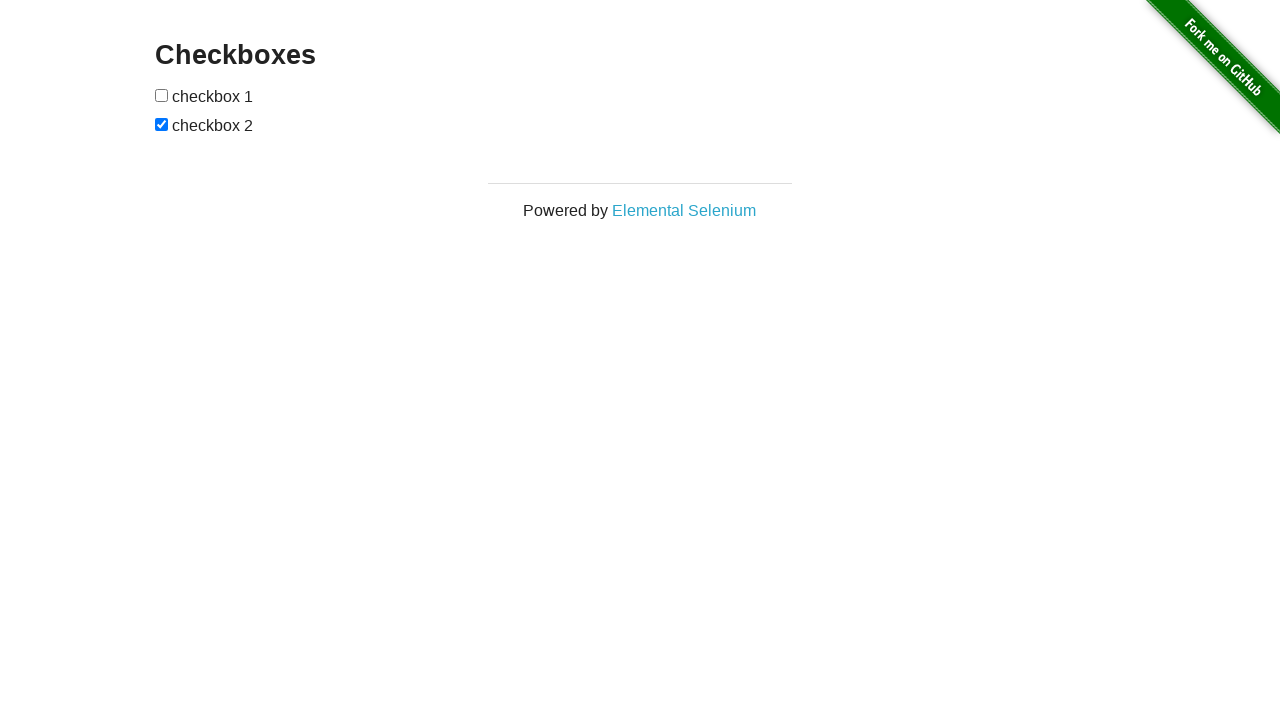

Selected second checkbox
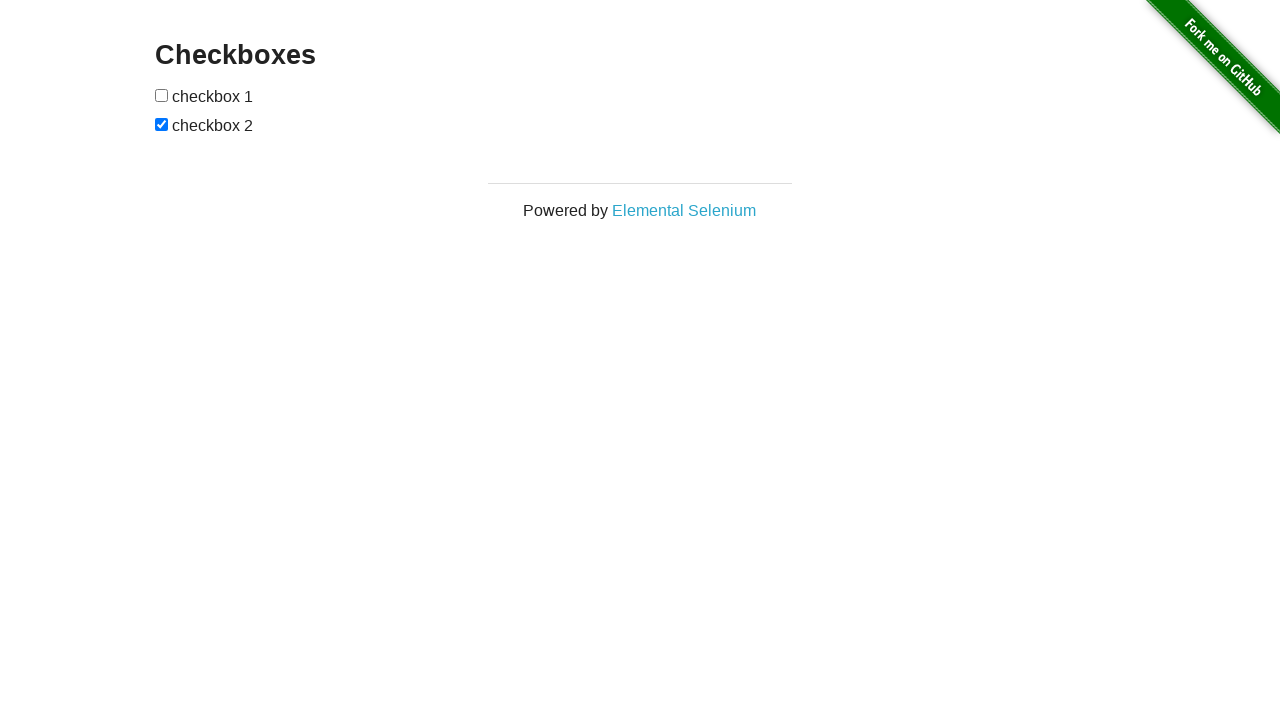

Verified first checkbox initial state: False
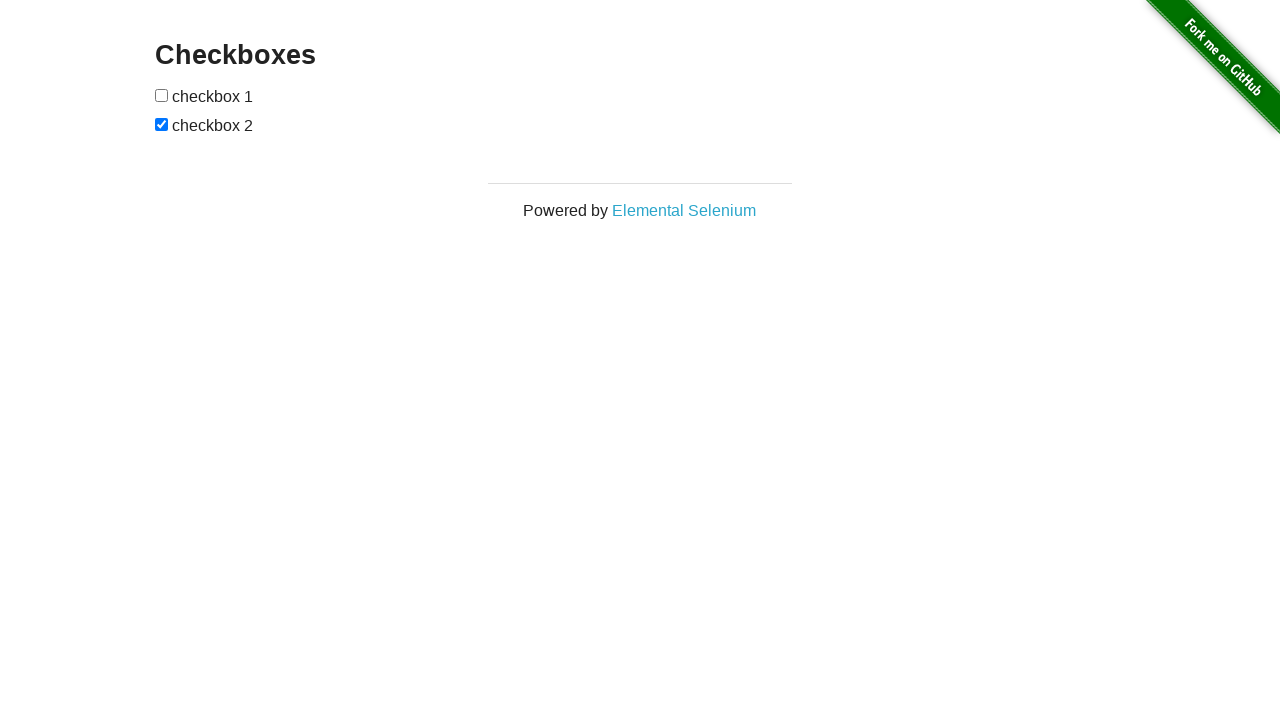

Verified second checkbox initial state: True
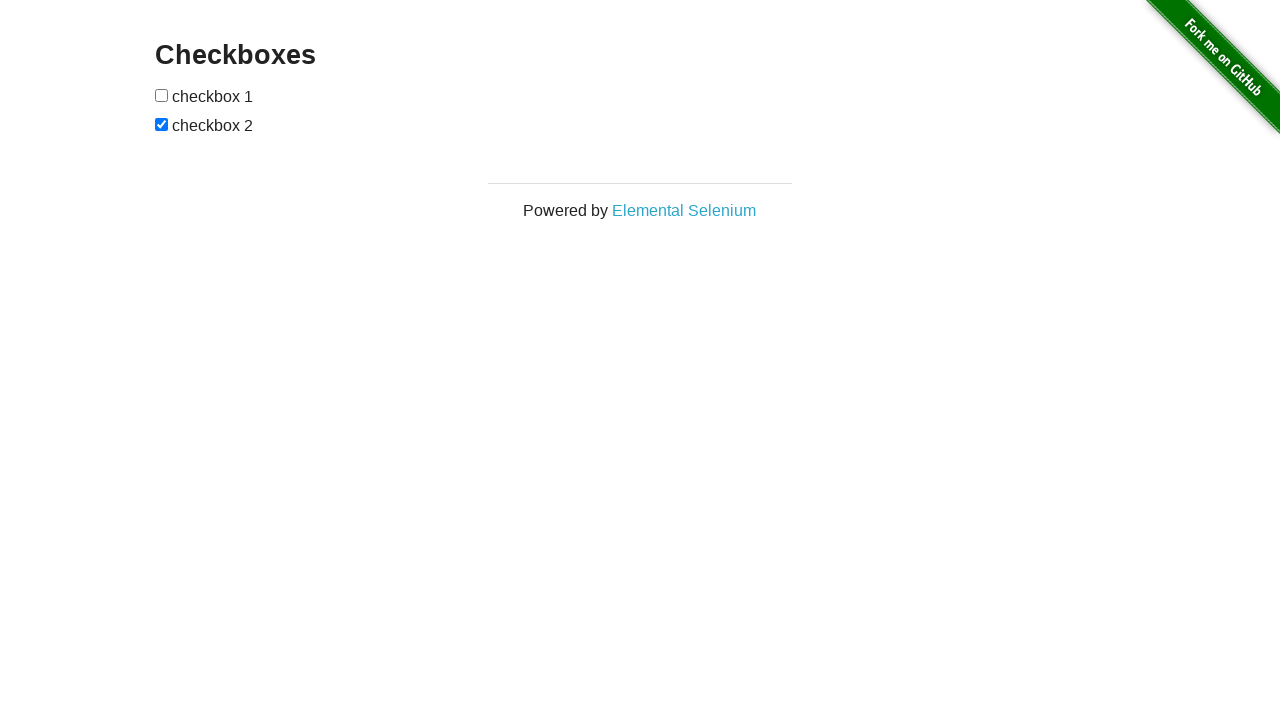

Clicked first checkbox to check it at (162, 95) on xpath=//*[@type='checkbox'] >> nth=0
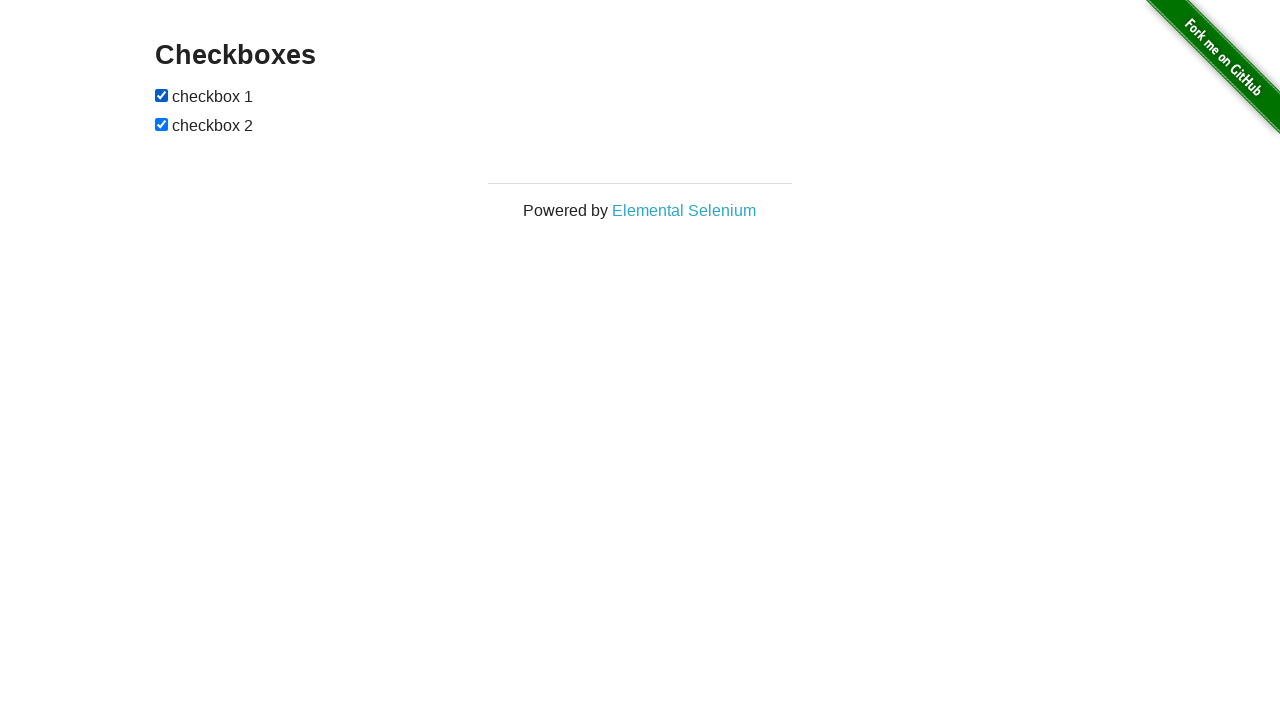

Clicked second checkbox to uncheck it at (162, 124) on xpath=//*[@type='checkbox'] >> nth=1
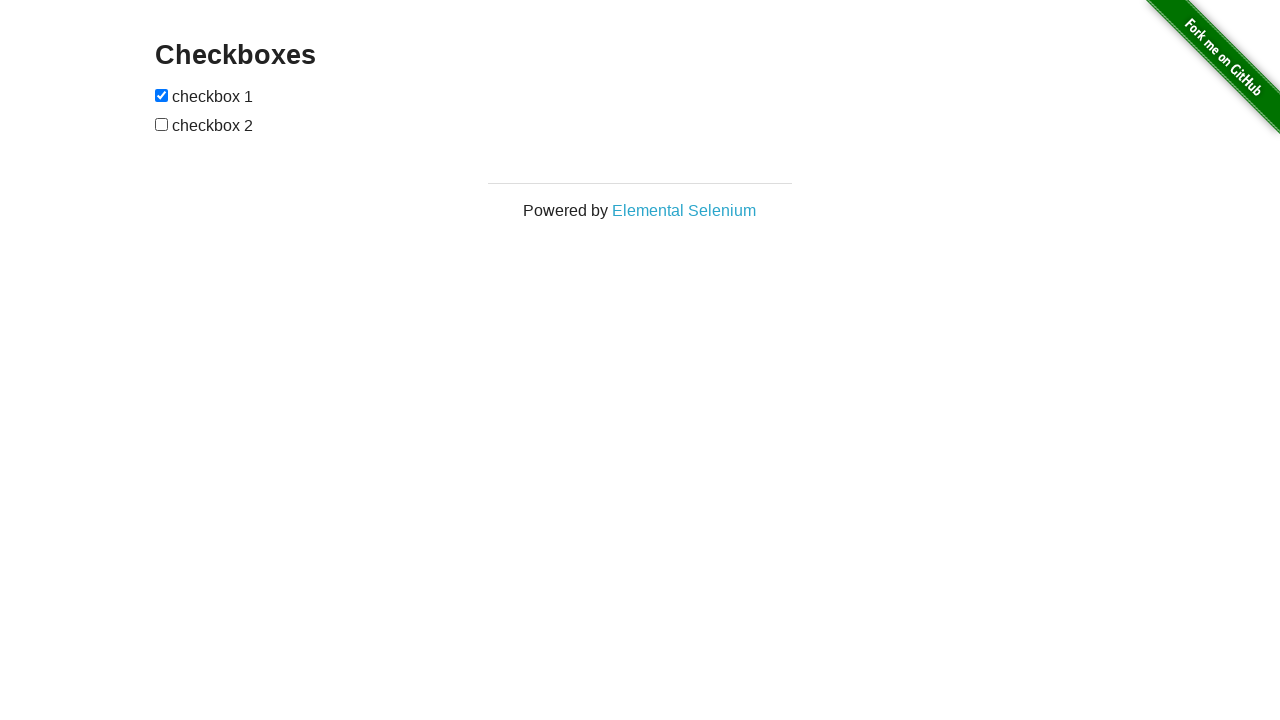

Asserted that first checkbox is checked
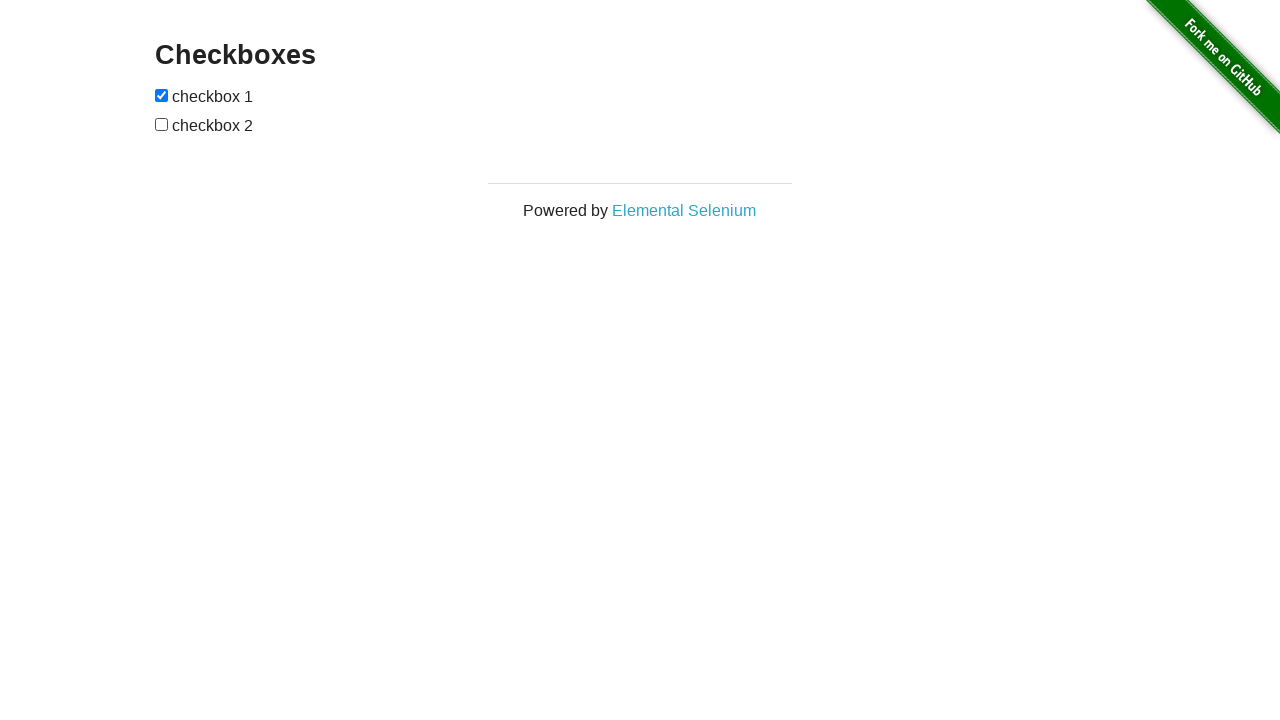

Asserted that second checkbox is unchecked
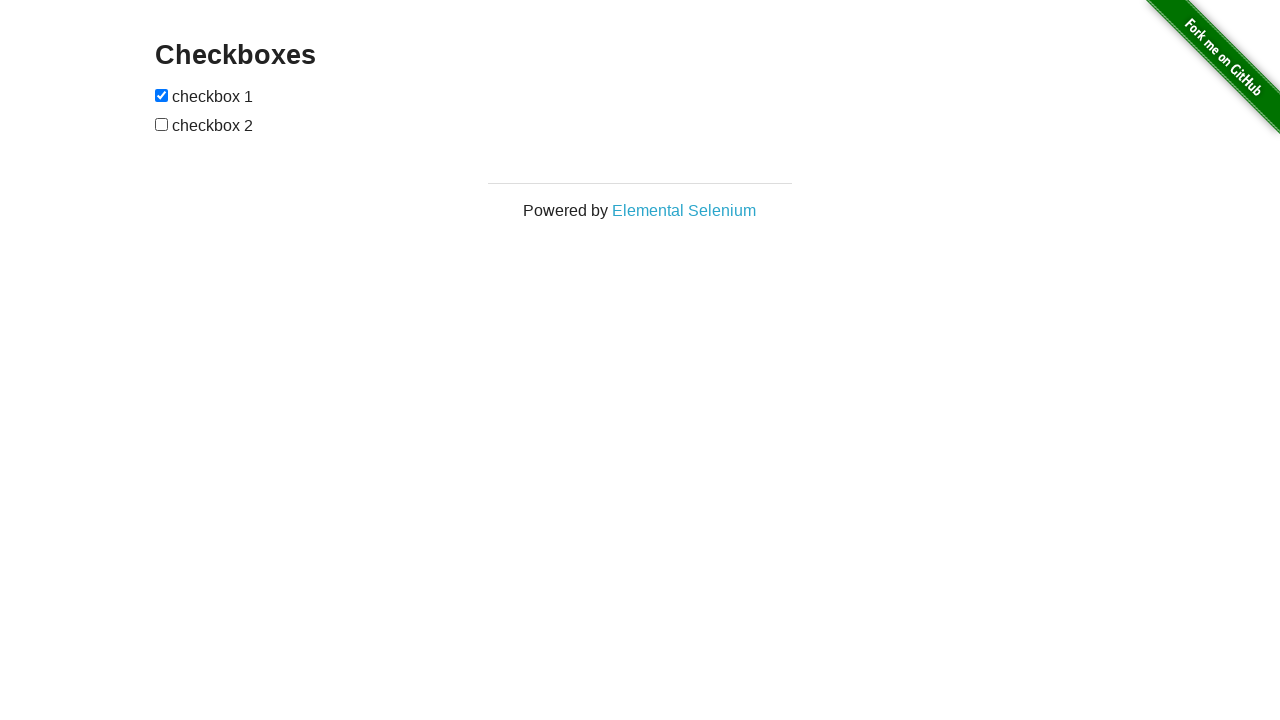

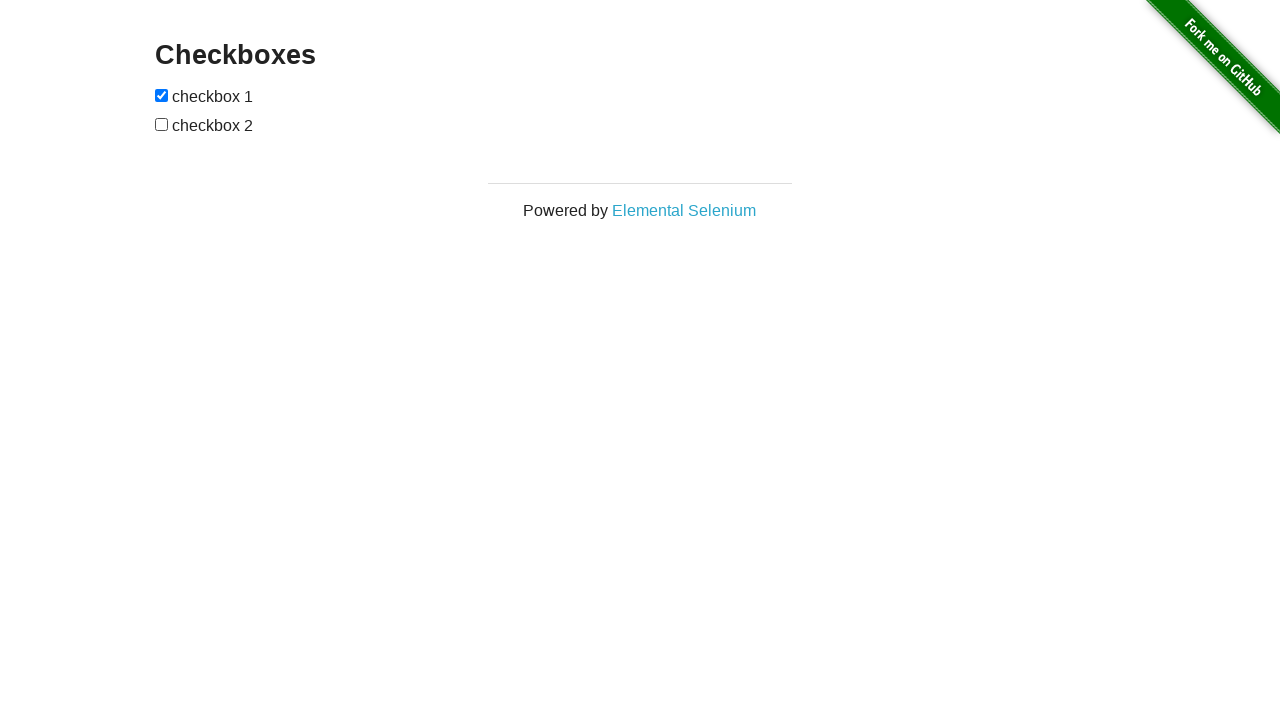